Tests JCPenney search functionality by entering "lipstick" in the search box and clicking the search button

Starting URL: https://www.jcpenney.com

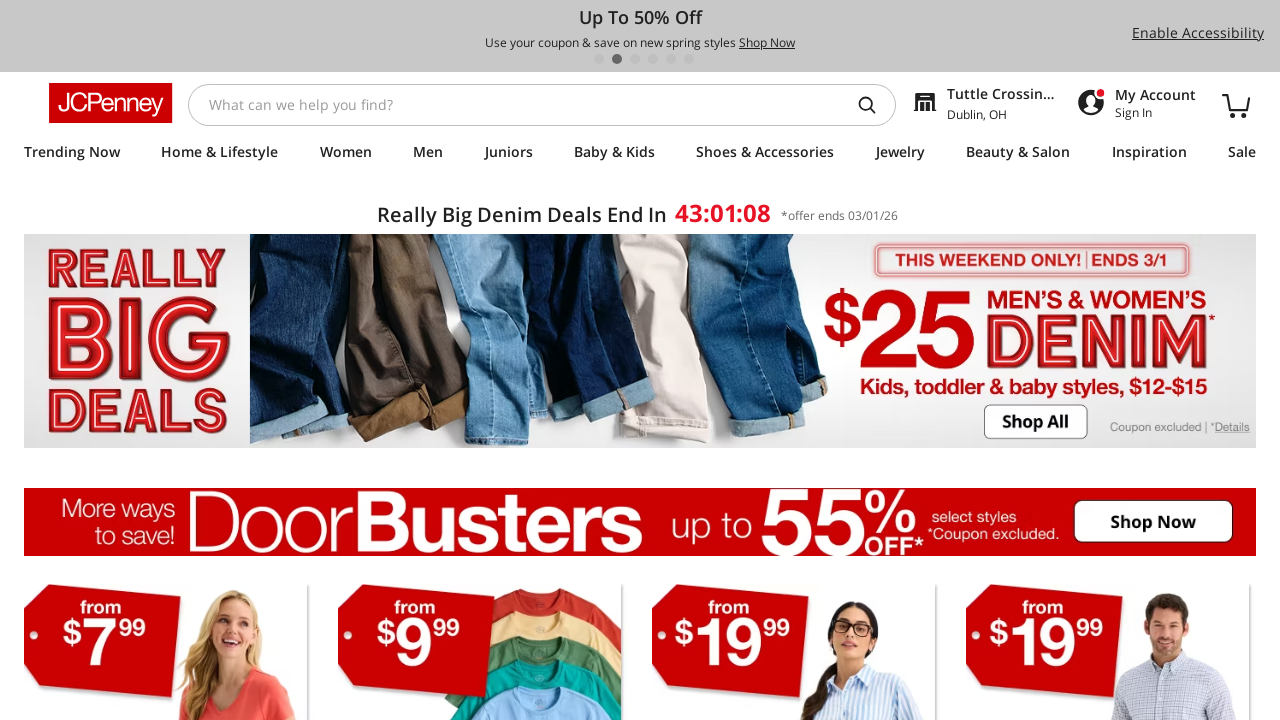

Filled search box with 'lipstick' on [type='search']
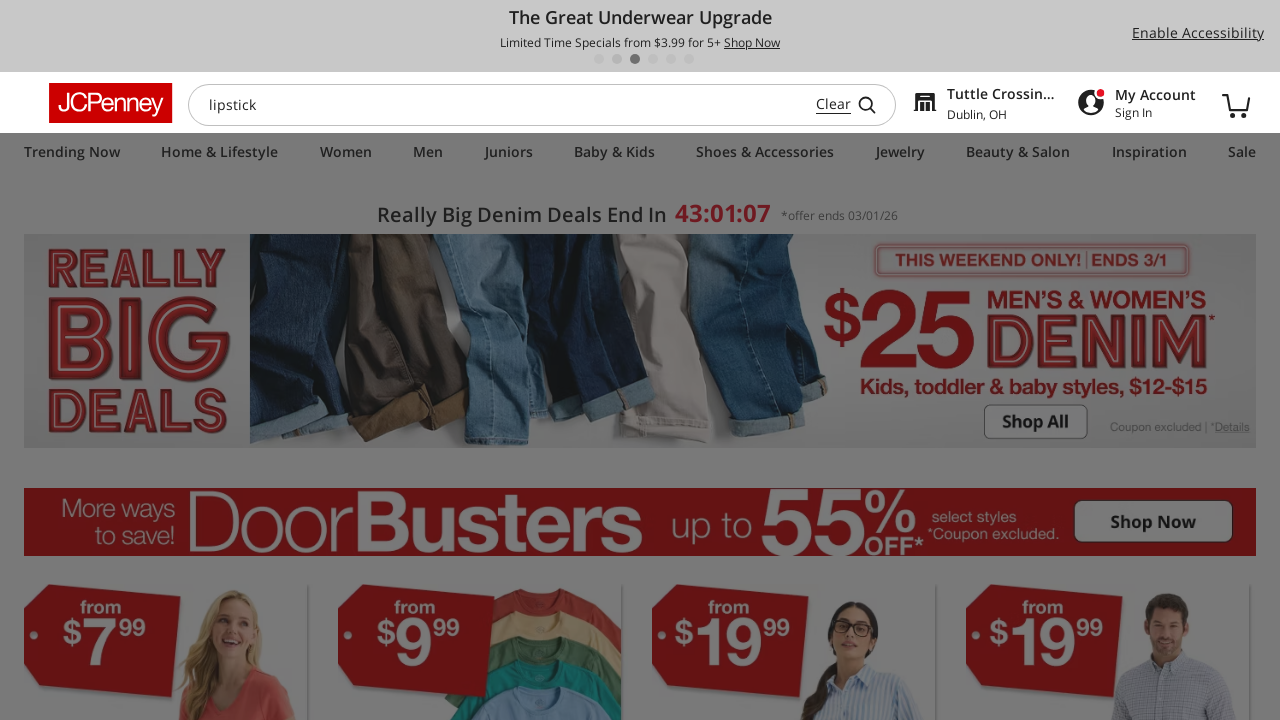

Clicked search button at (875, 104) on [title='search']
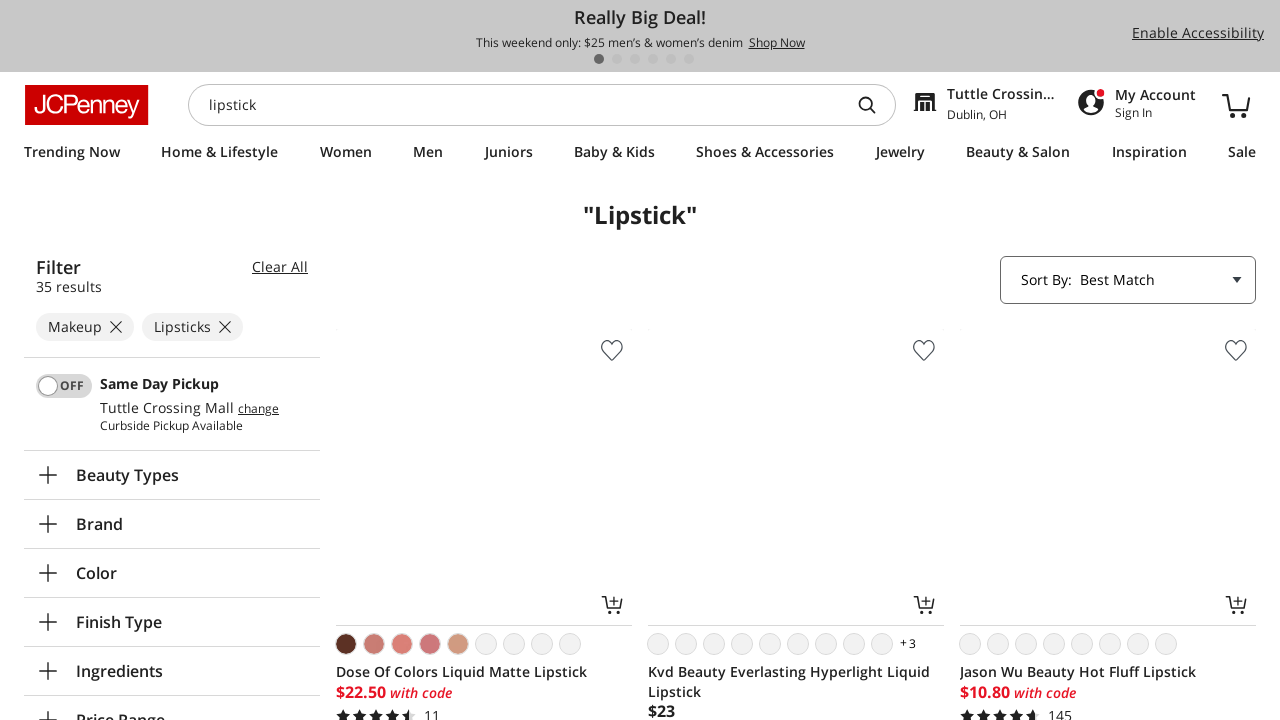

Search results loaded and network idle
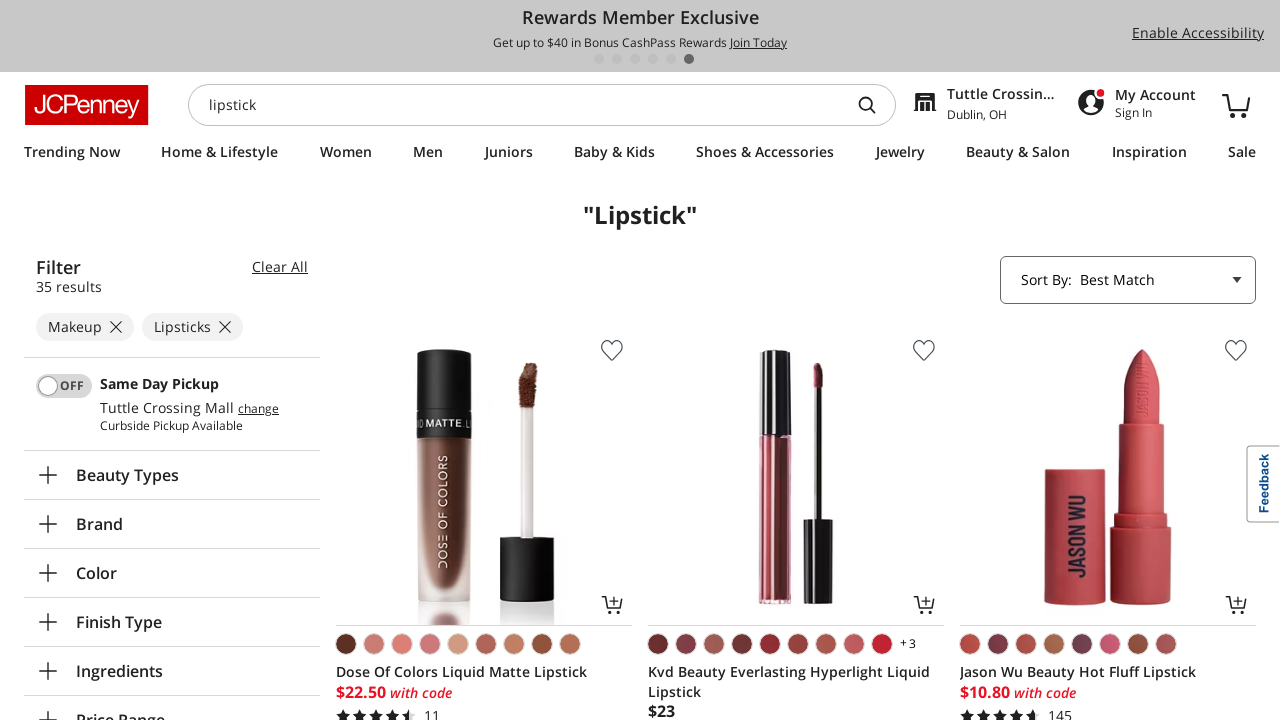

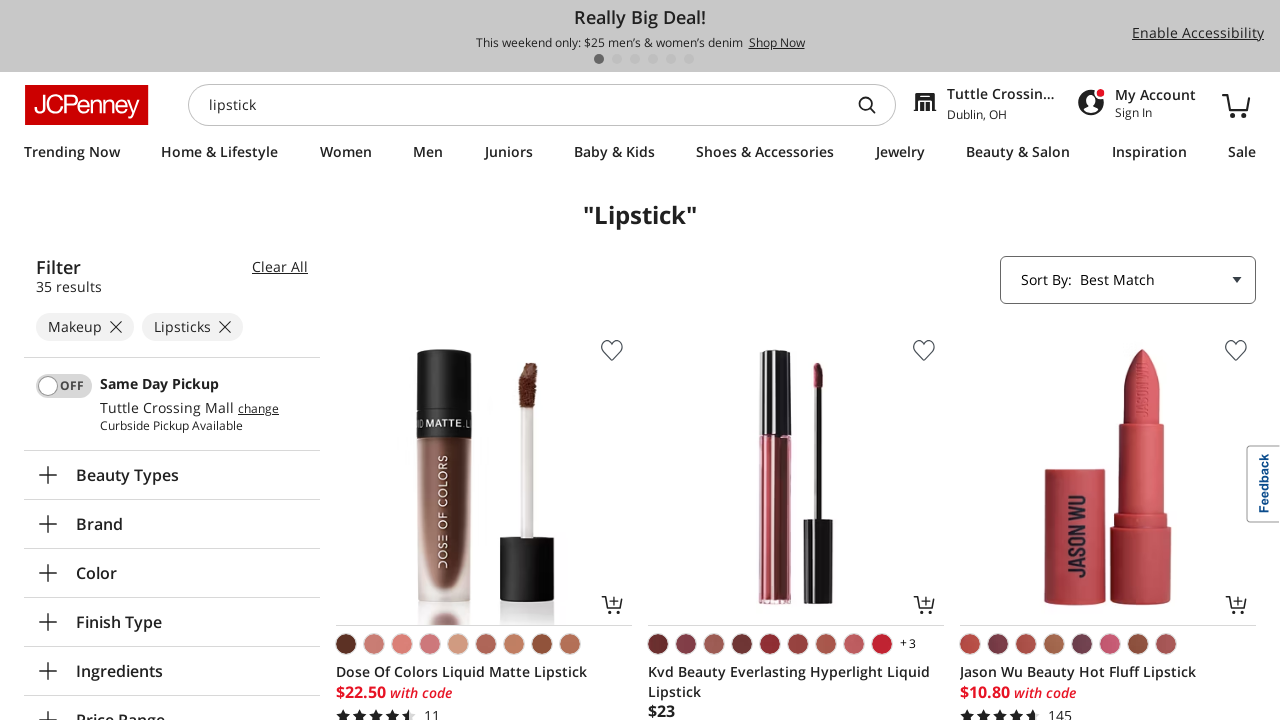